Tests Autotrader car search by selecting a car make from the dropdown and entering a zip code to search for vehicles

Starting URL: https://www.autotrader.com/cars-for-sale/

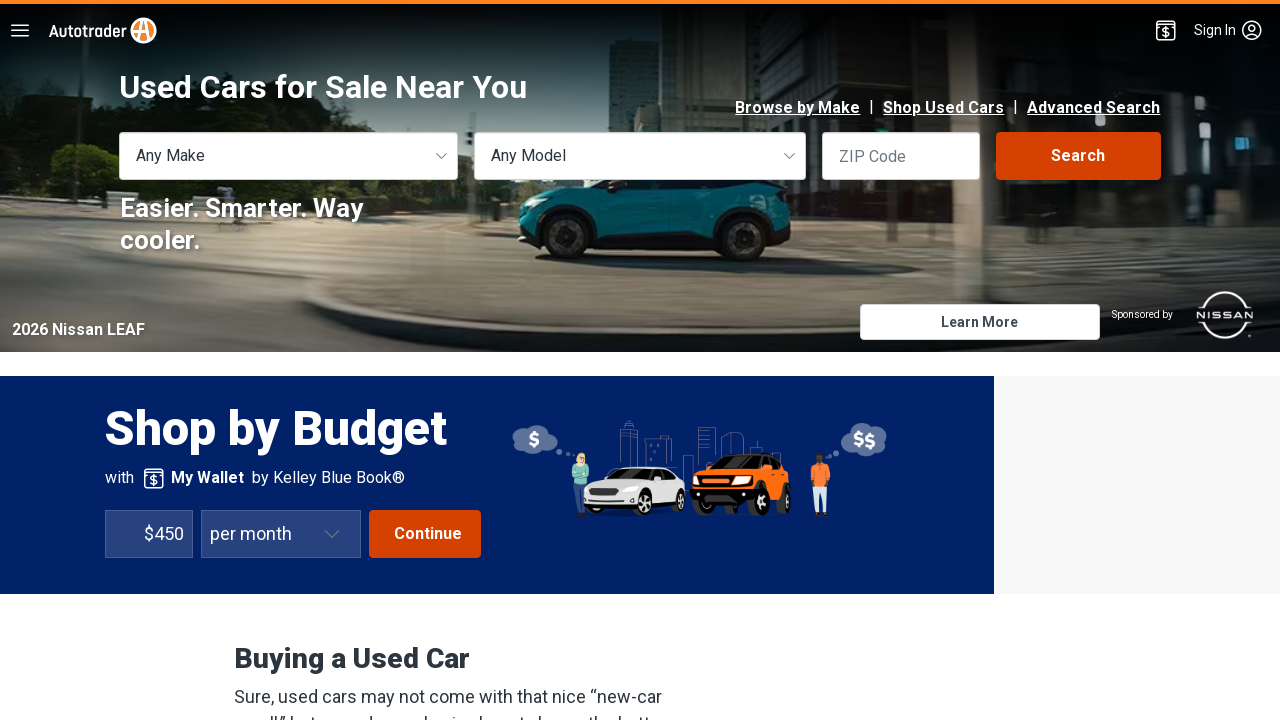

Selected car make from dropdown at index 3 on select[name='makeCode']
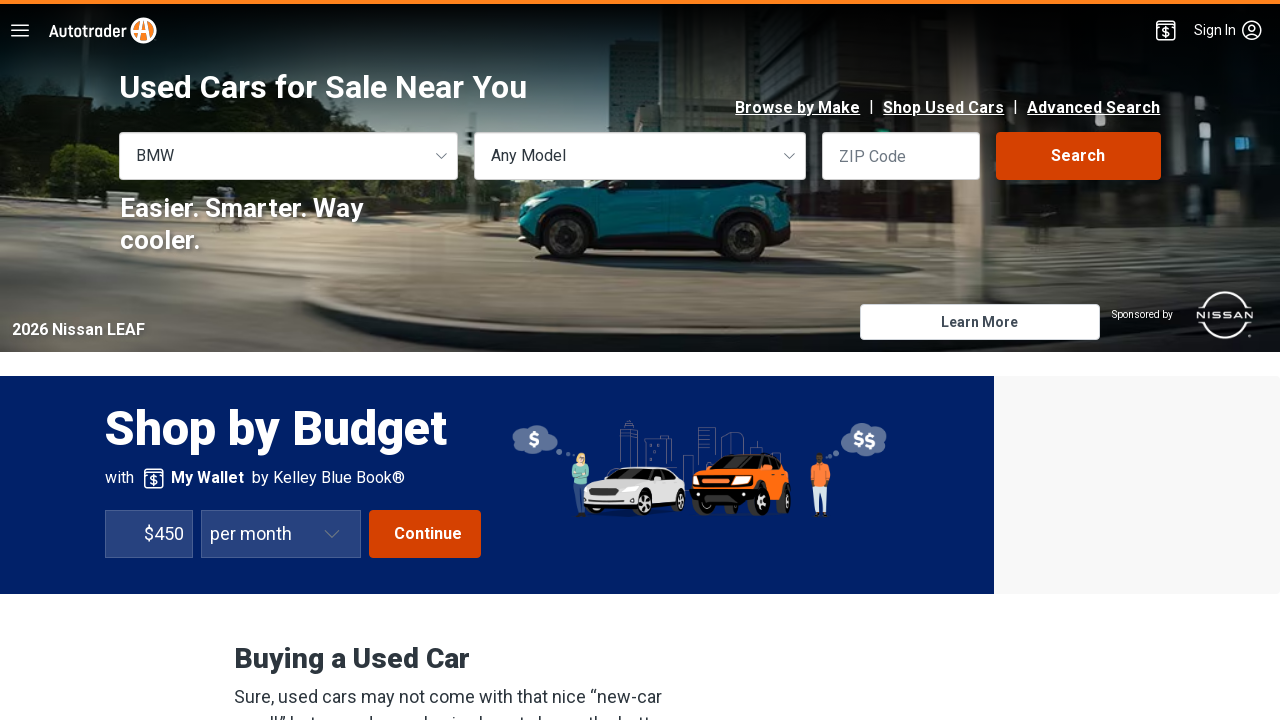

Entered zip code '30340' in search field on input[name='zipcode']
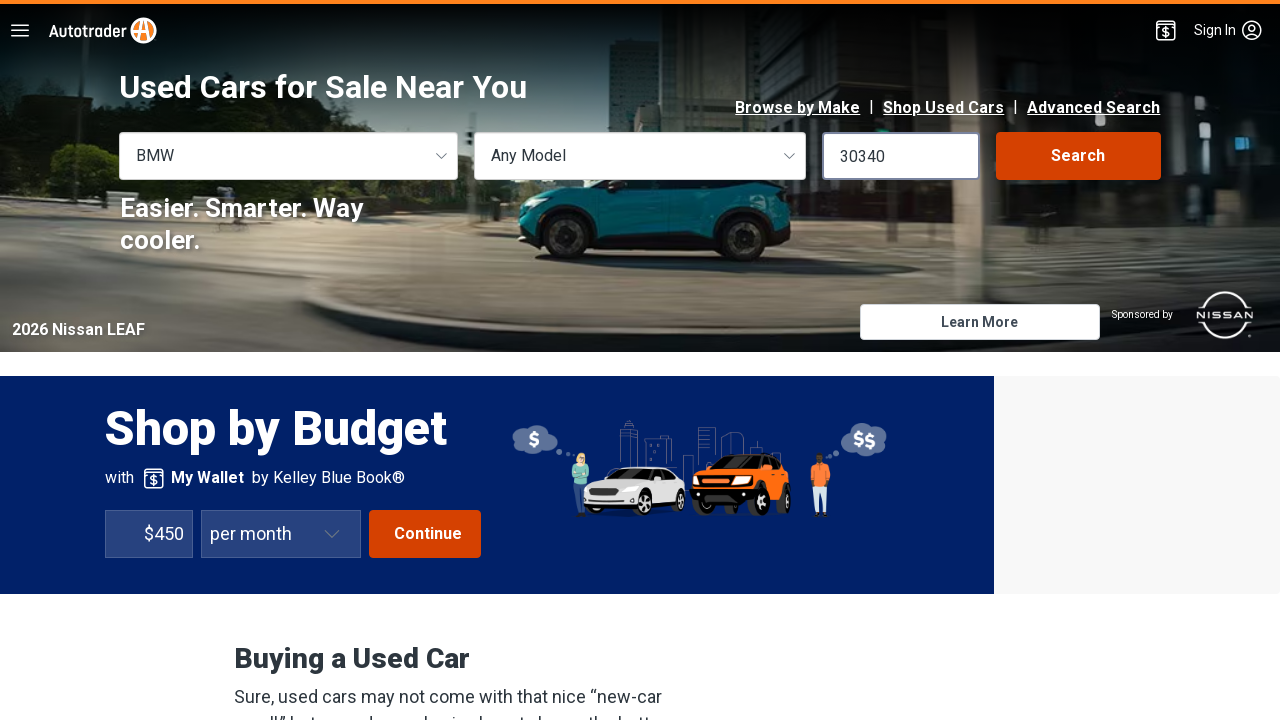

Waited for page to process search inputs
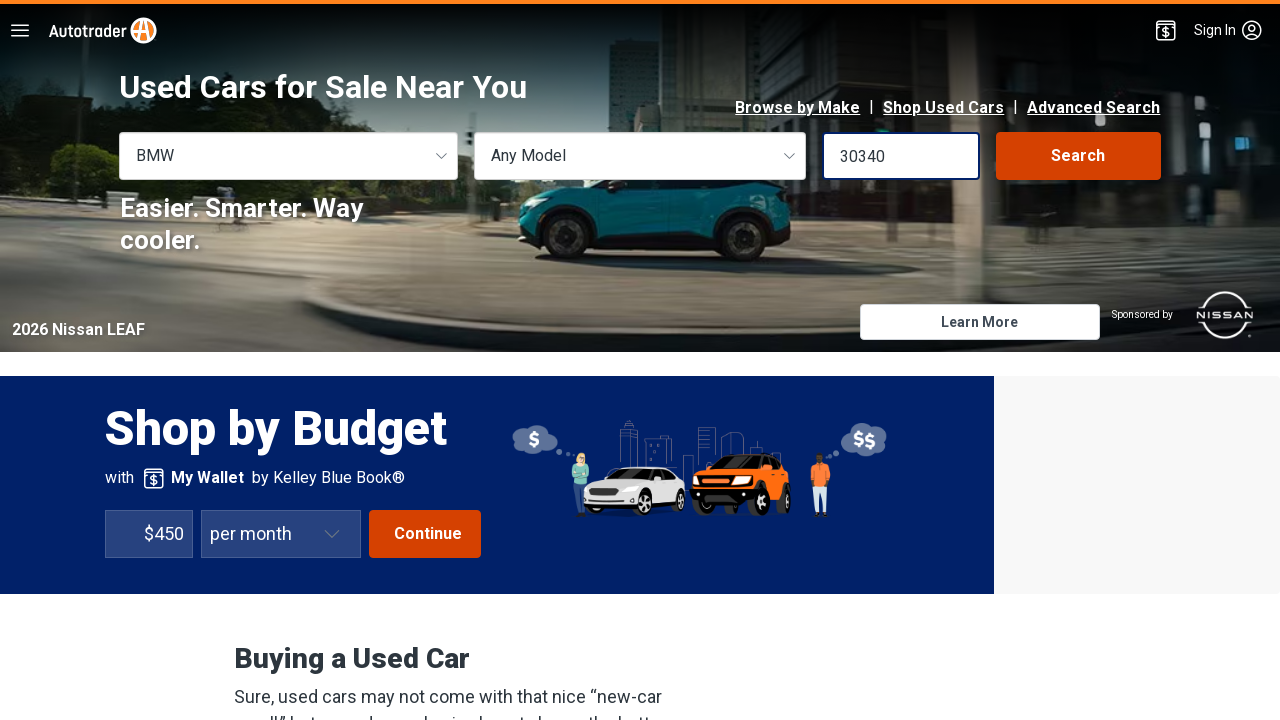

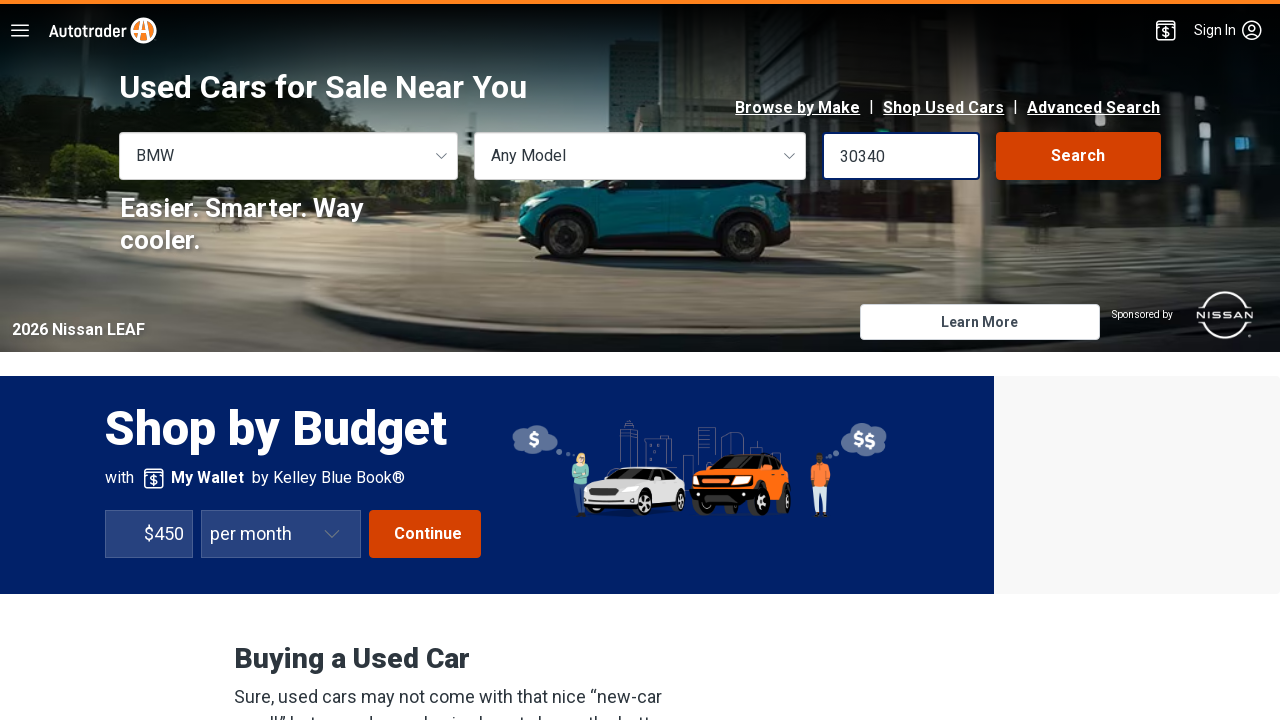